Tests radio button functionality on a practice page by selecting different radio button options (Chrome, Edge) and verifying their states

Starting URL: https://www.leafground.com/radio.xhtml

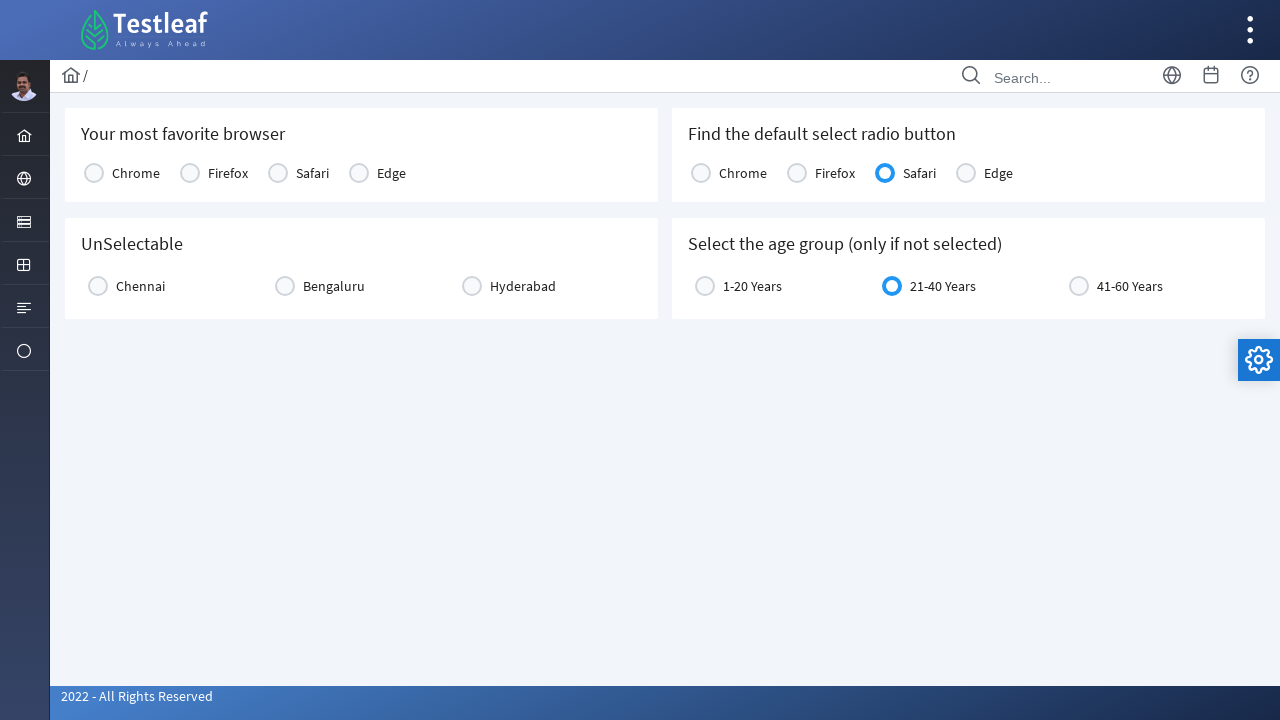

Verified Chrome browser radio button is displayed
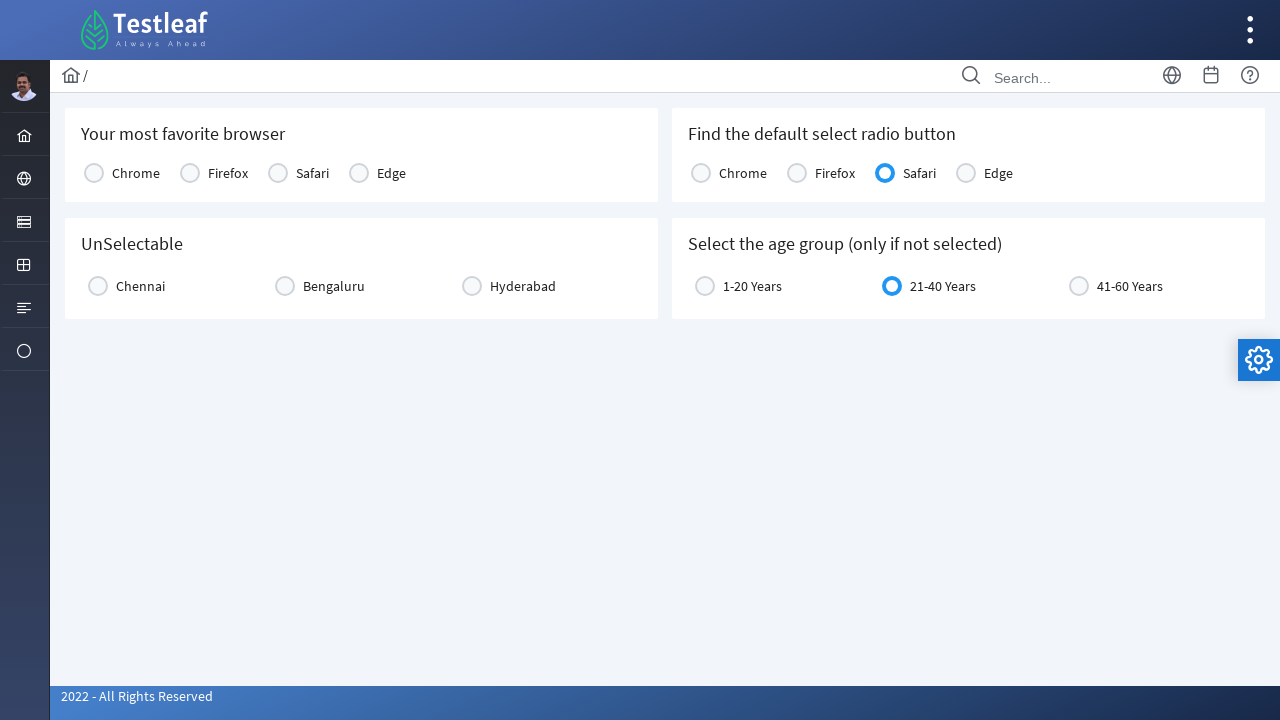

Selected Chrome radio button at (94, 173) on (//div[@class='ui-radiobutton ui-widget'])[12]
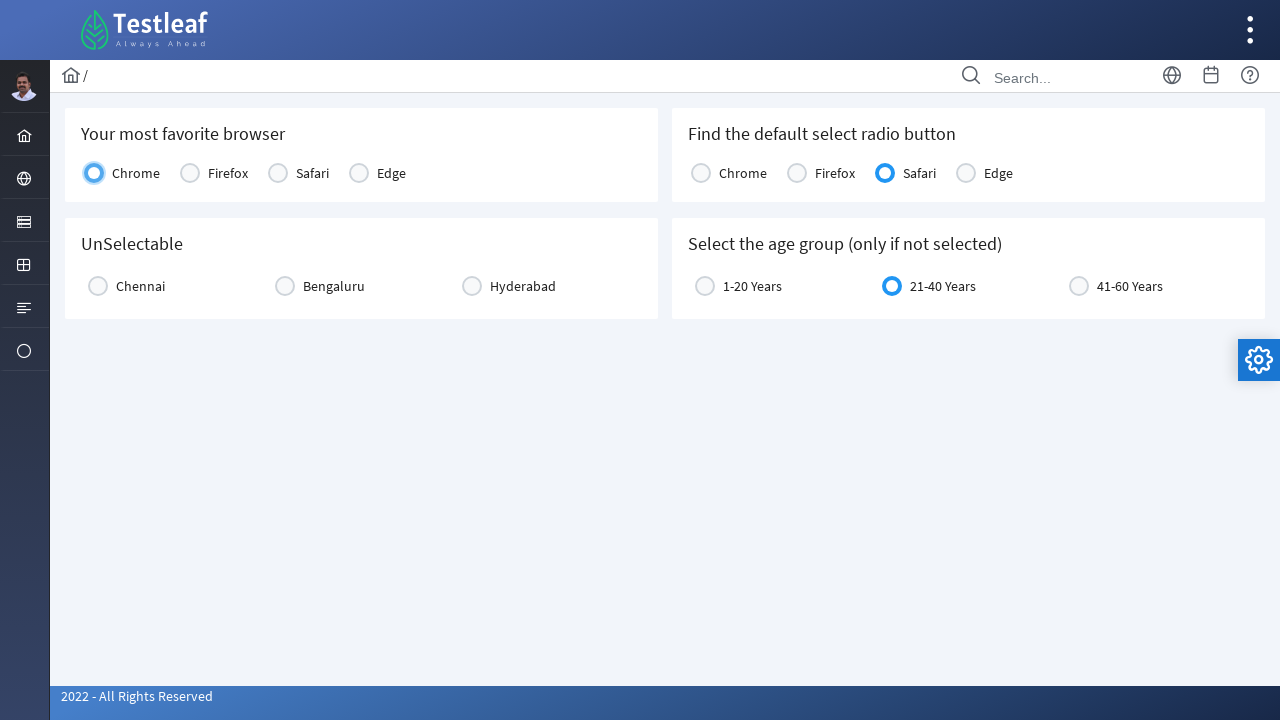

Selected Edge radio button at (392, 173) on xpath=//label[text()='Edge']
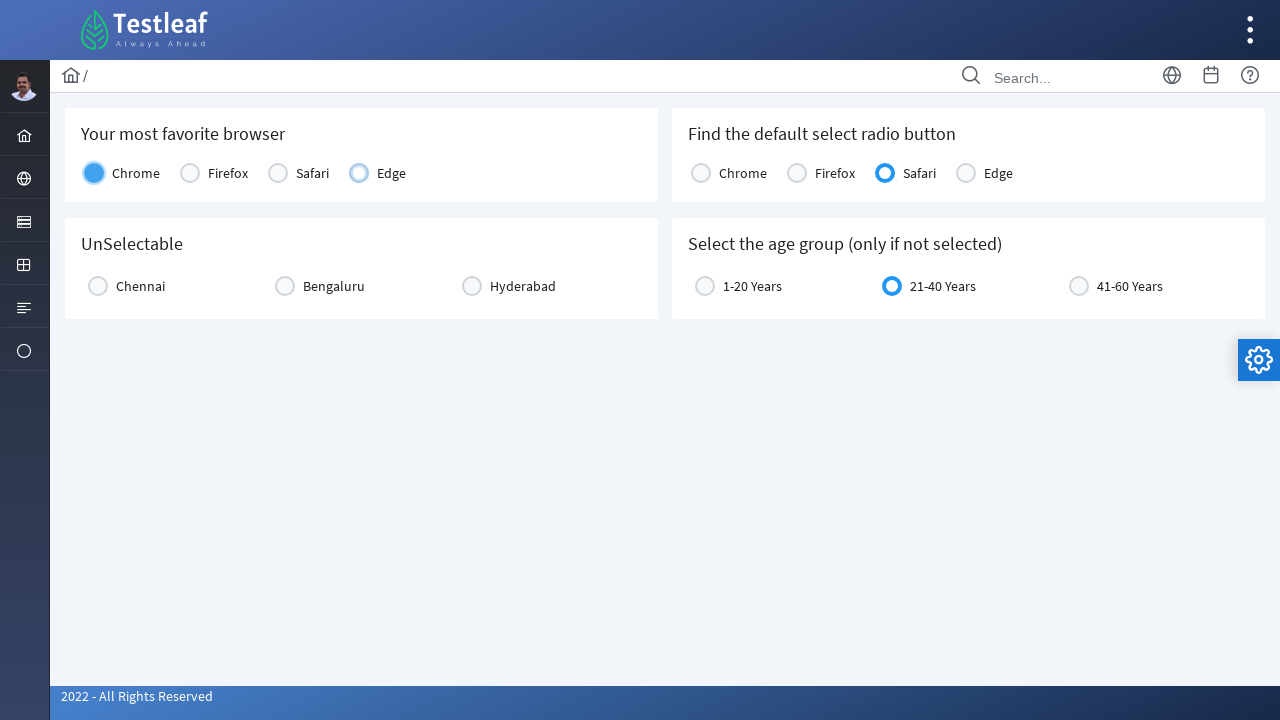

Verified Safari default selection is visible
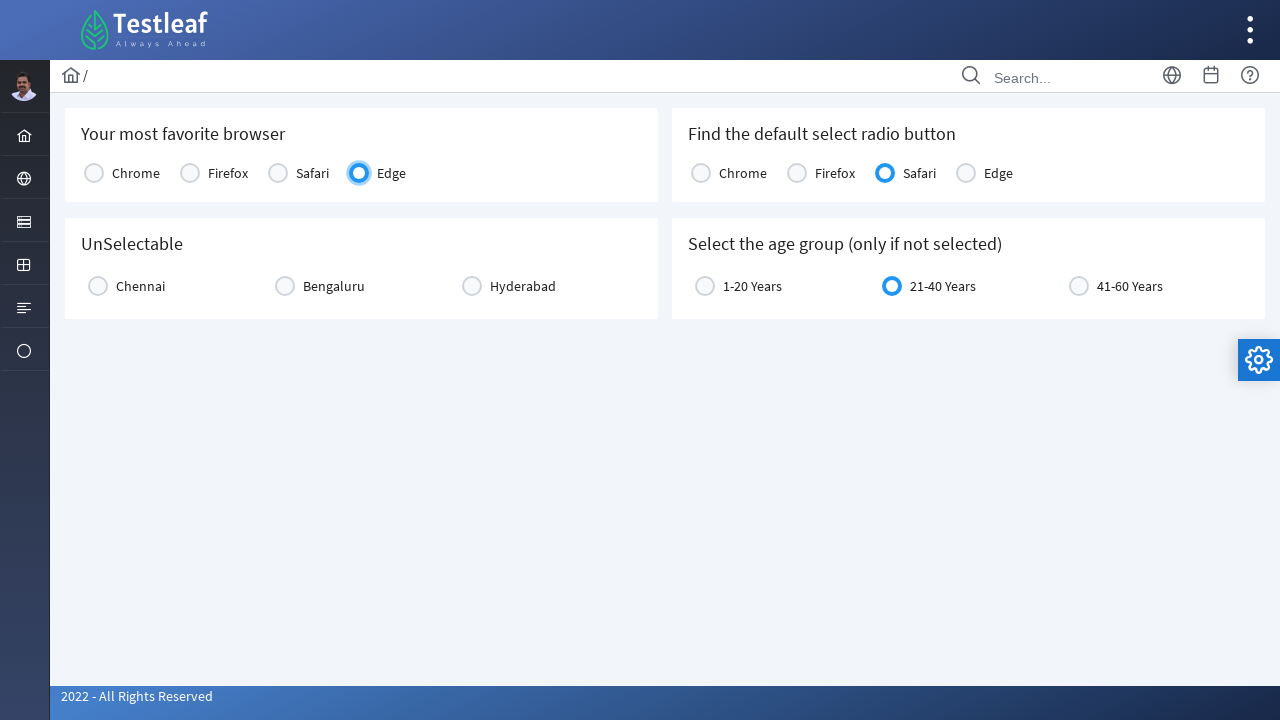

Verified default age selection (21-40 Years) is visible
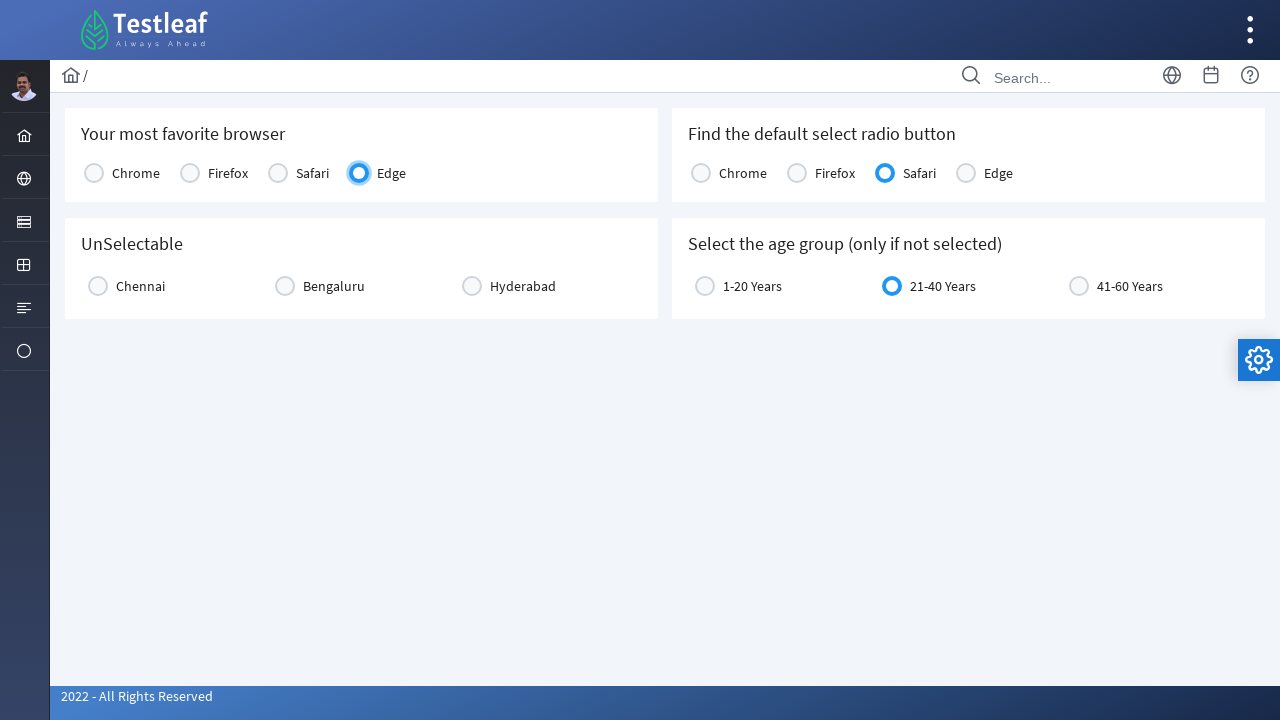

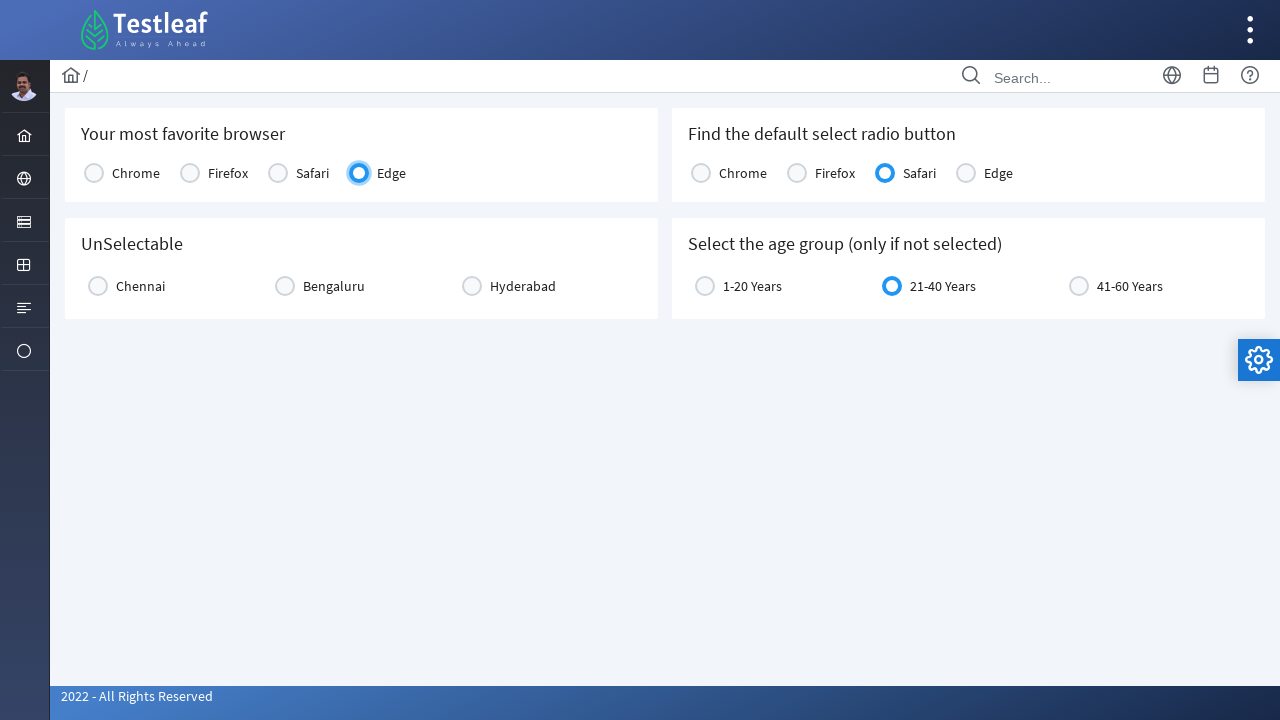